Navigates to the Discovery Plus India website and waits for the page to load. This is a minimal test with no further interactions.

Starting URL: https://www.discoveryplus.in/

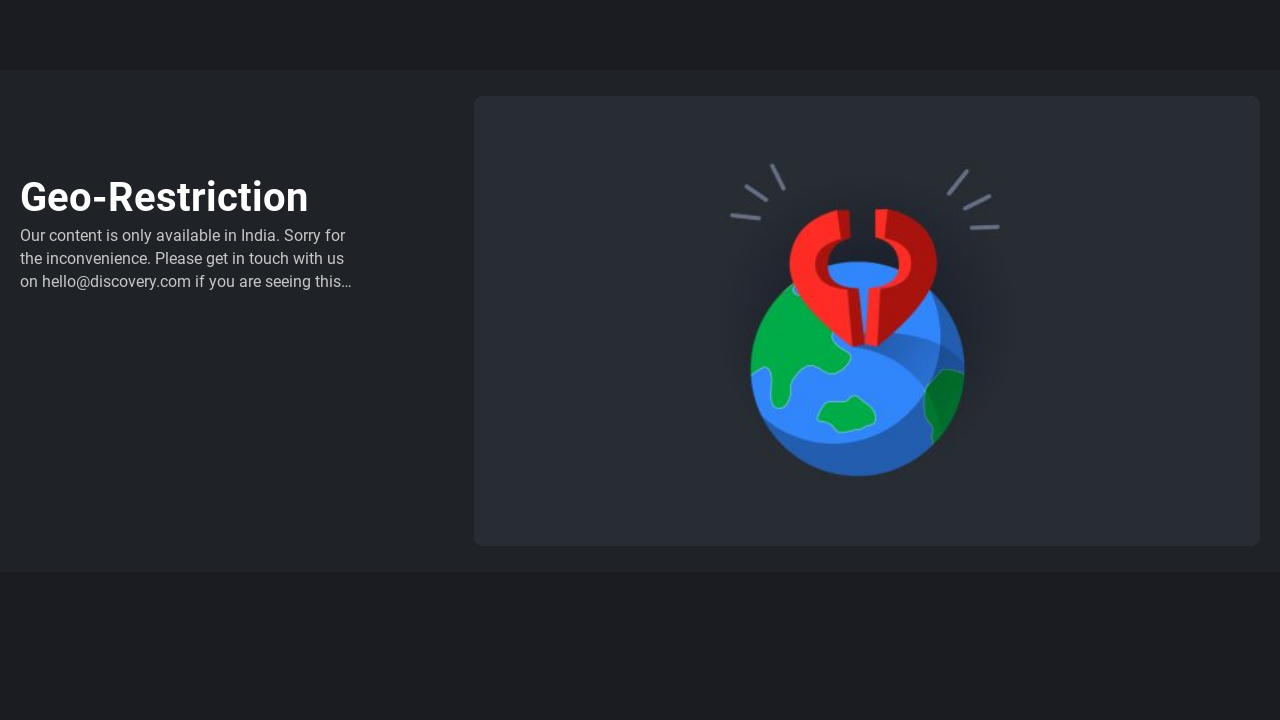

Navigated to Discovery Plus India website
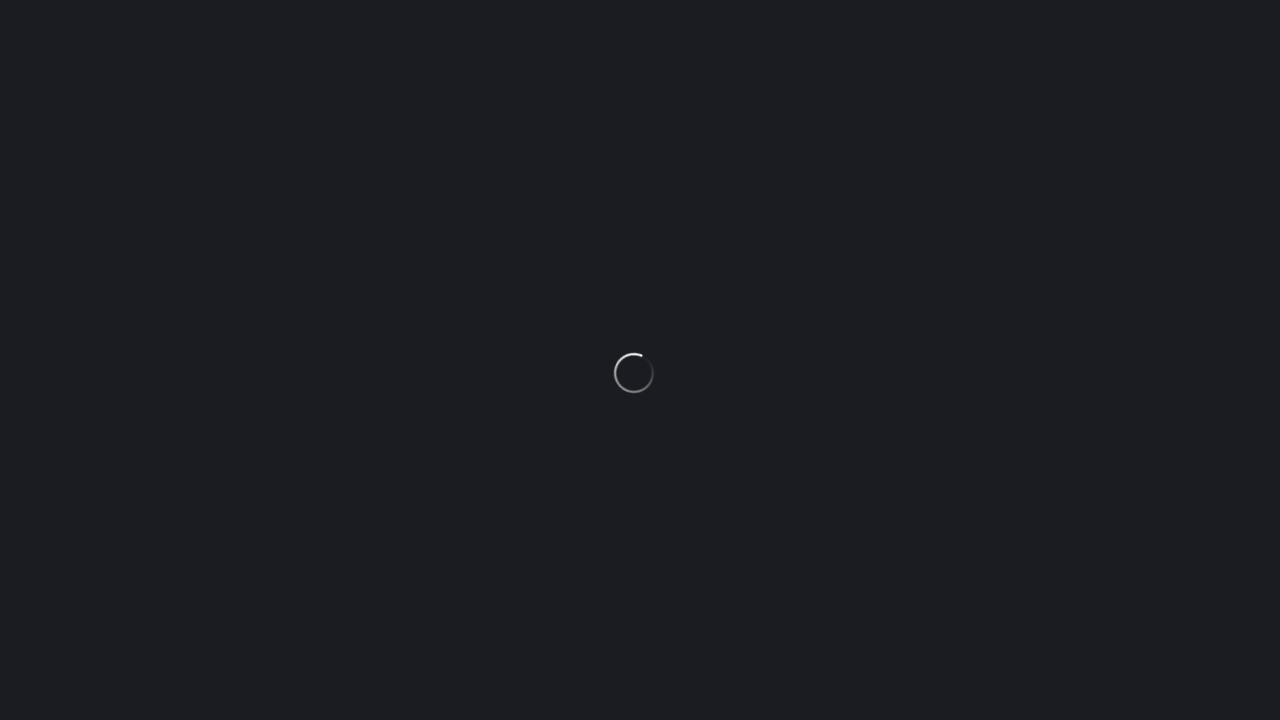

Page fully loaded with networkidle state
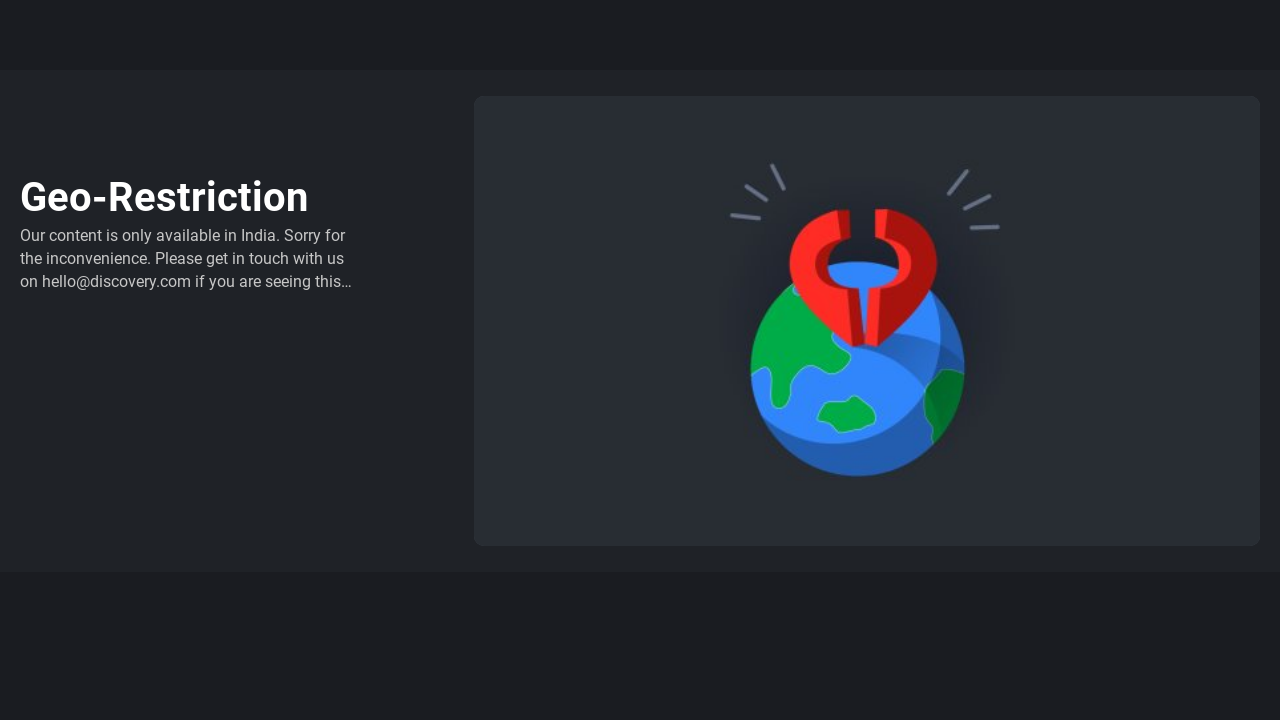

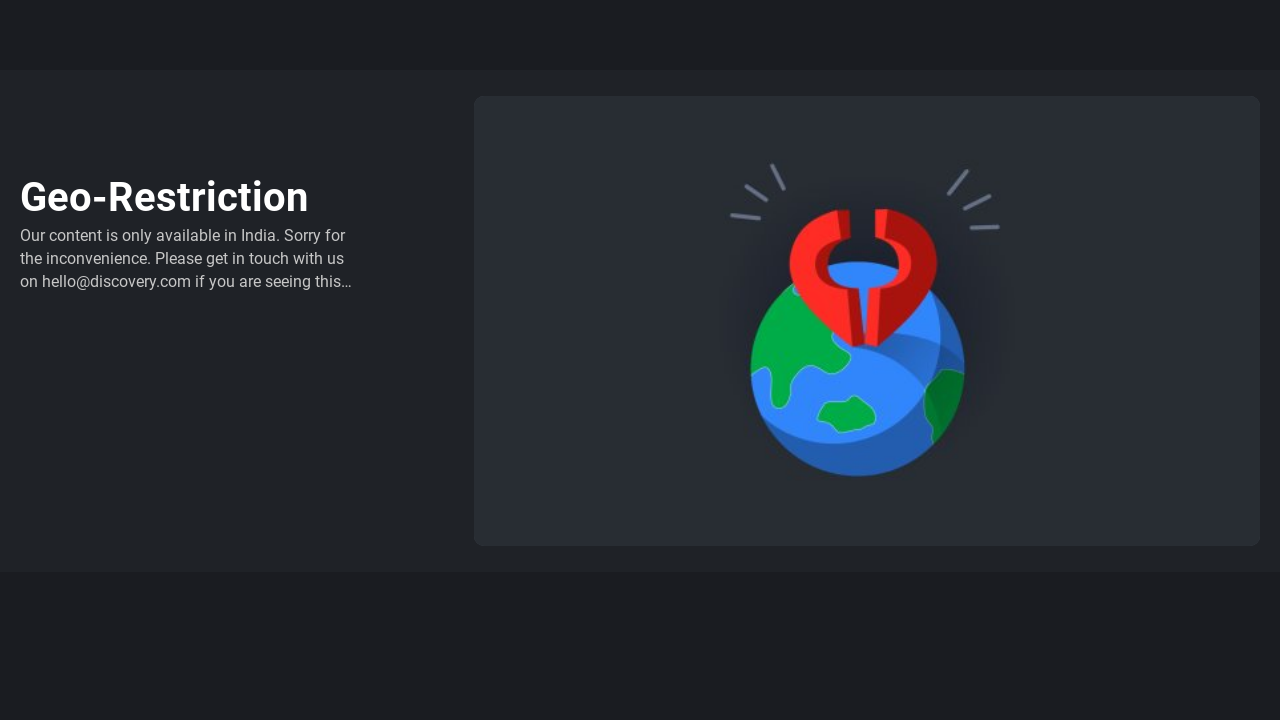